Tests basic browser navigation by visiting a Selenium WebDriver documentation page and then navigating to a GitHub profile page

Starting URL: https://bonigarcia.dev/selenium-webdriver-java/

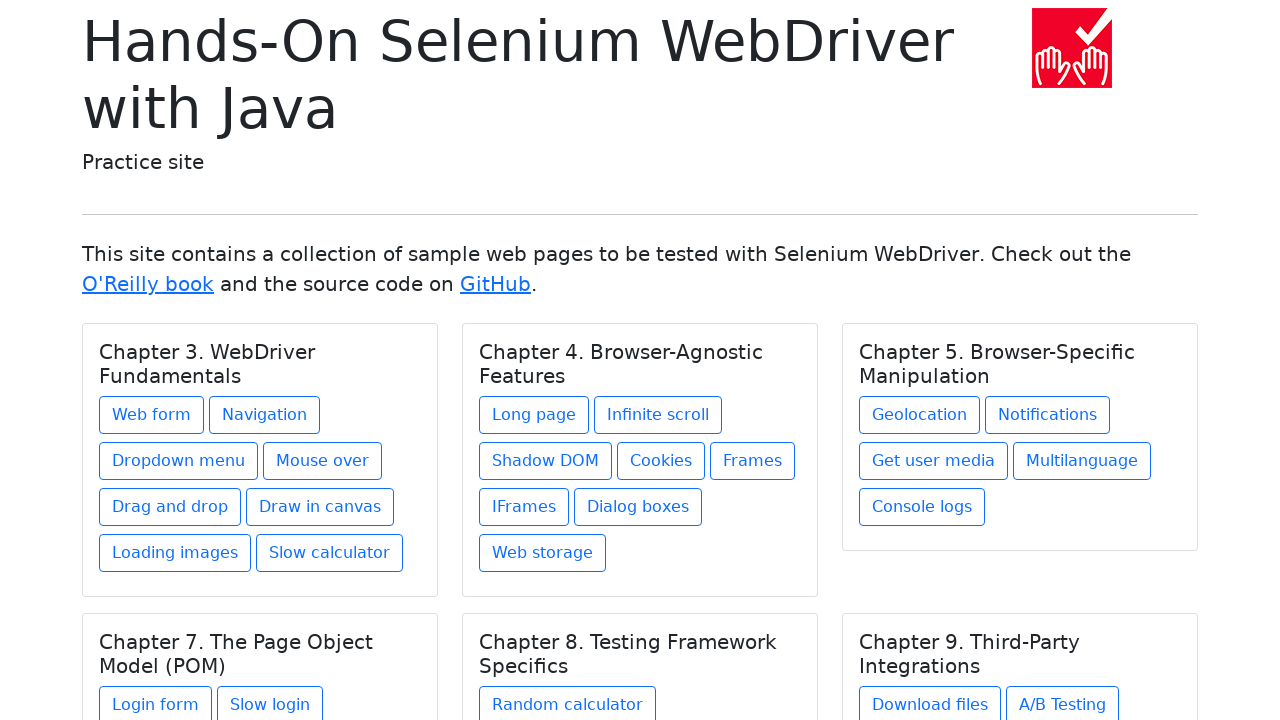

Navigated to GitHub profile page at https://github.com/palomaandrea
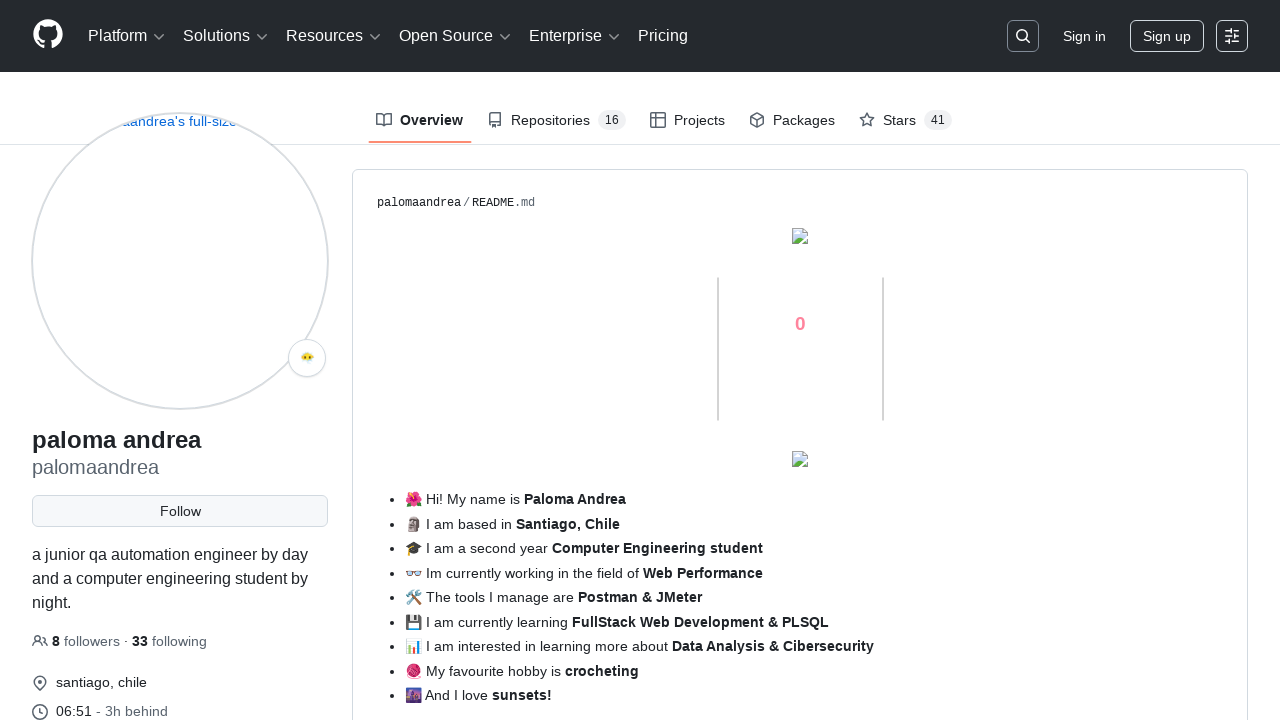

Page loaded - domcontentloaded state reached
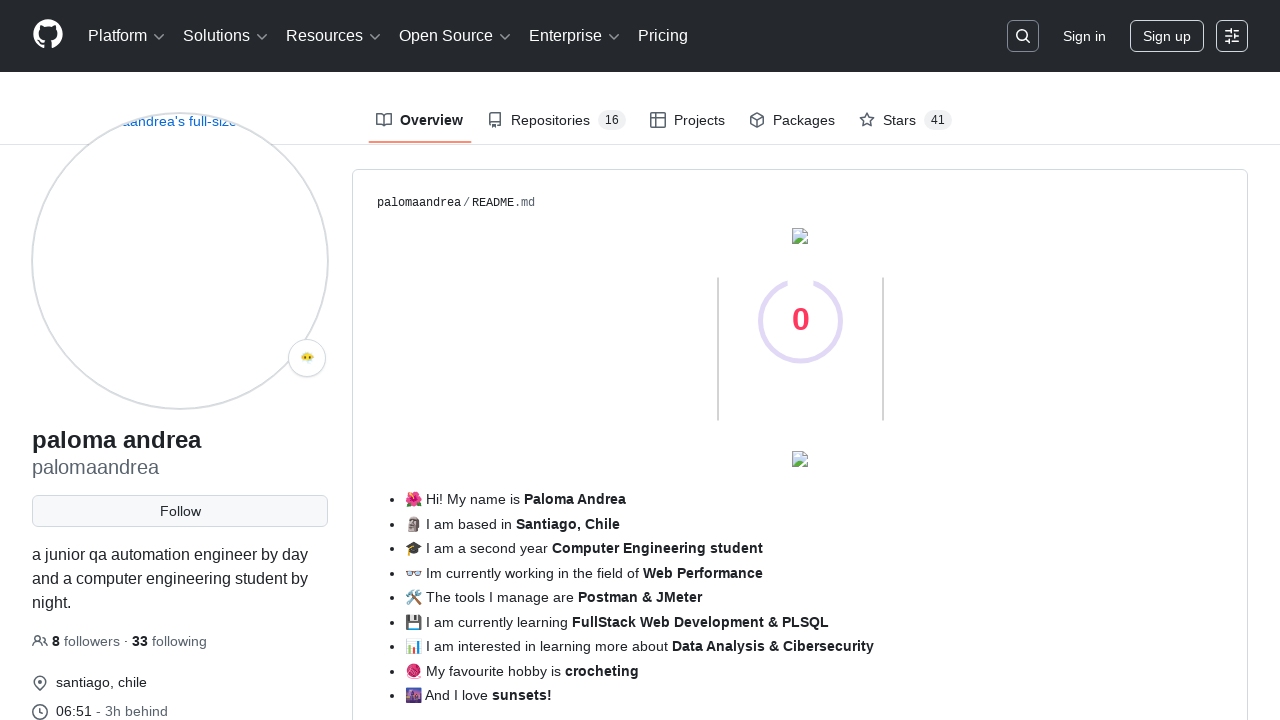

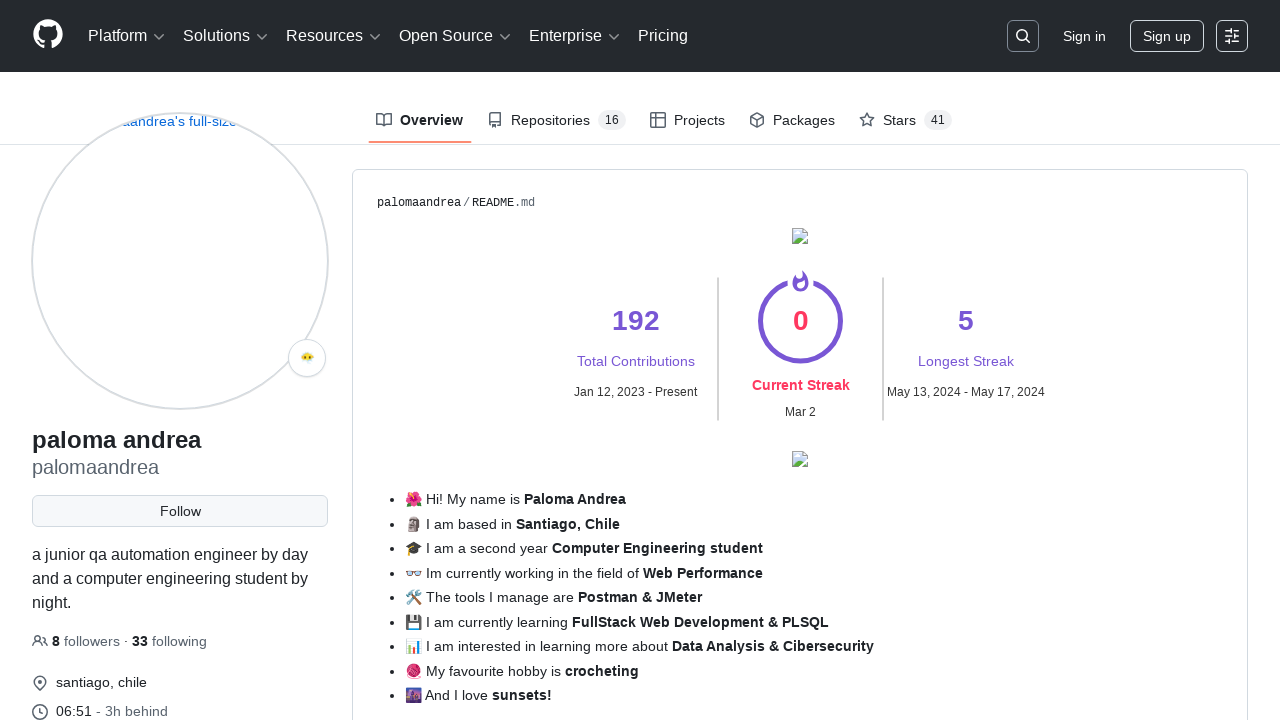